Tests clearing the complete state of all items by checking and unchecking the toggle-all checkbox

Starting URL: https://demo.playwright.dev/todomvc

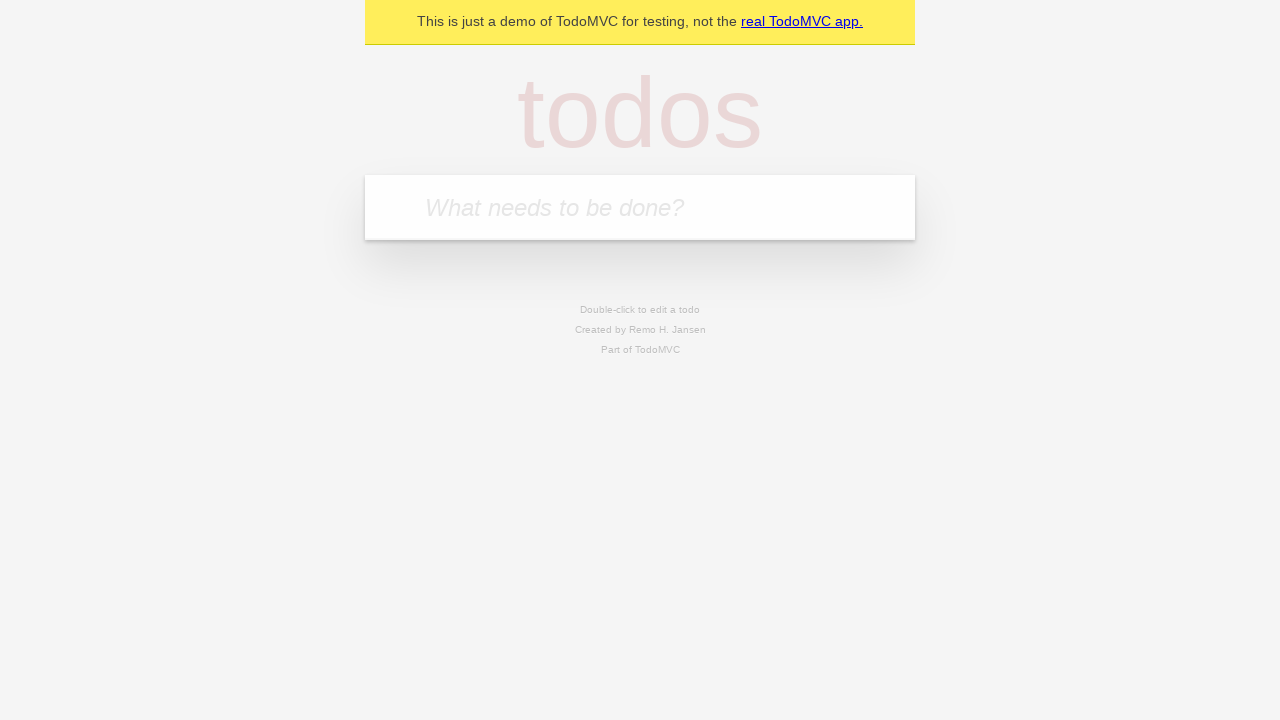

Filled todo input with 'buy some cheese' on internal:attr=[placeholder="What needs to be done?"i]
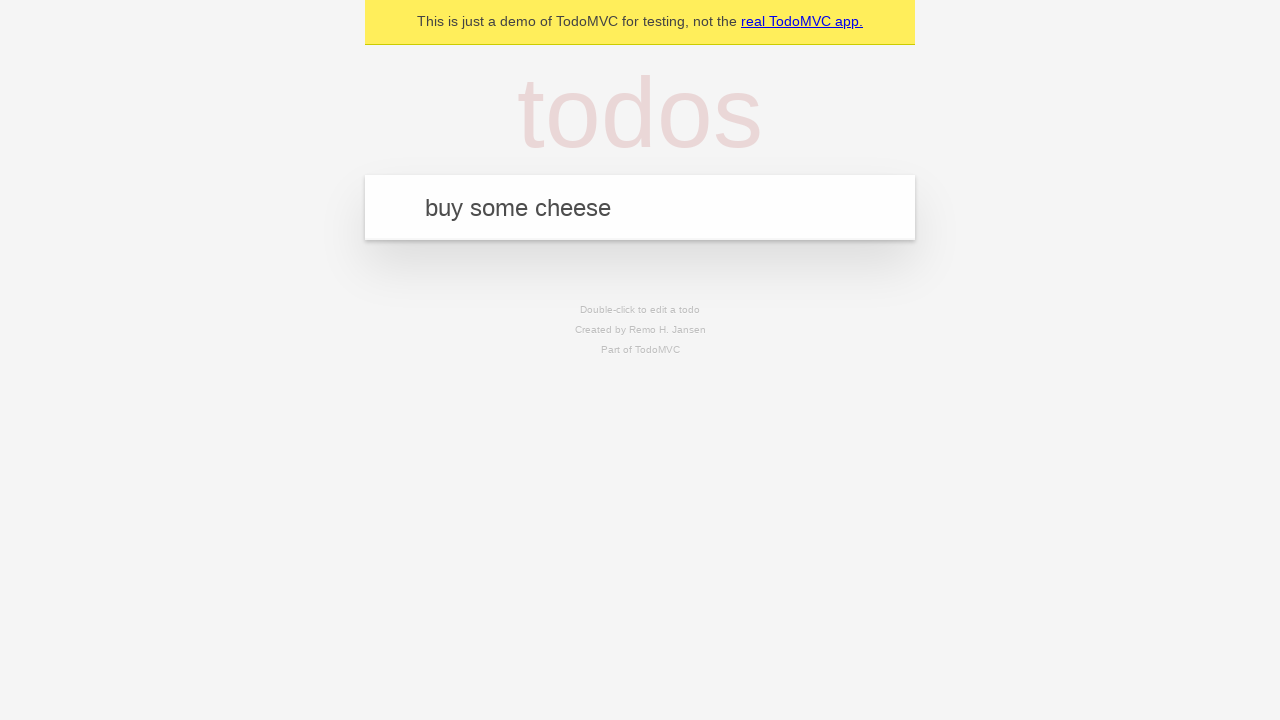

Pressed Enter to add first todo item on internal:attr=[placeholder="What needs to be done?"i]
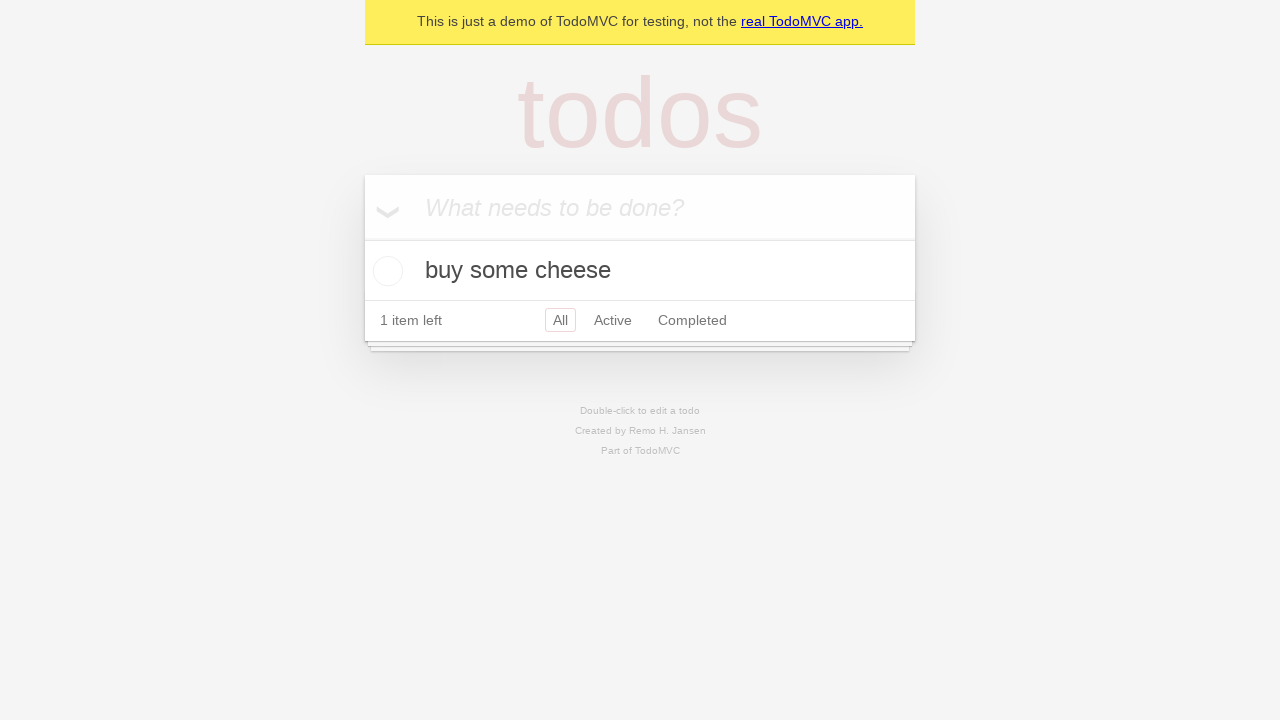

Filled todo input with 'feed the cat' on internal:attr=[placeholder="What needs to be done?"i]
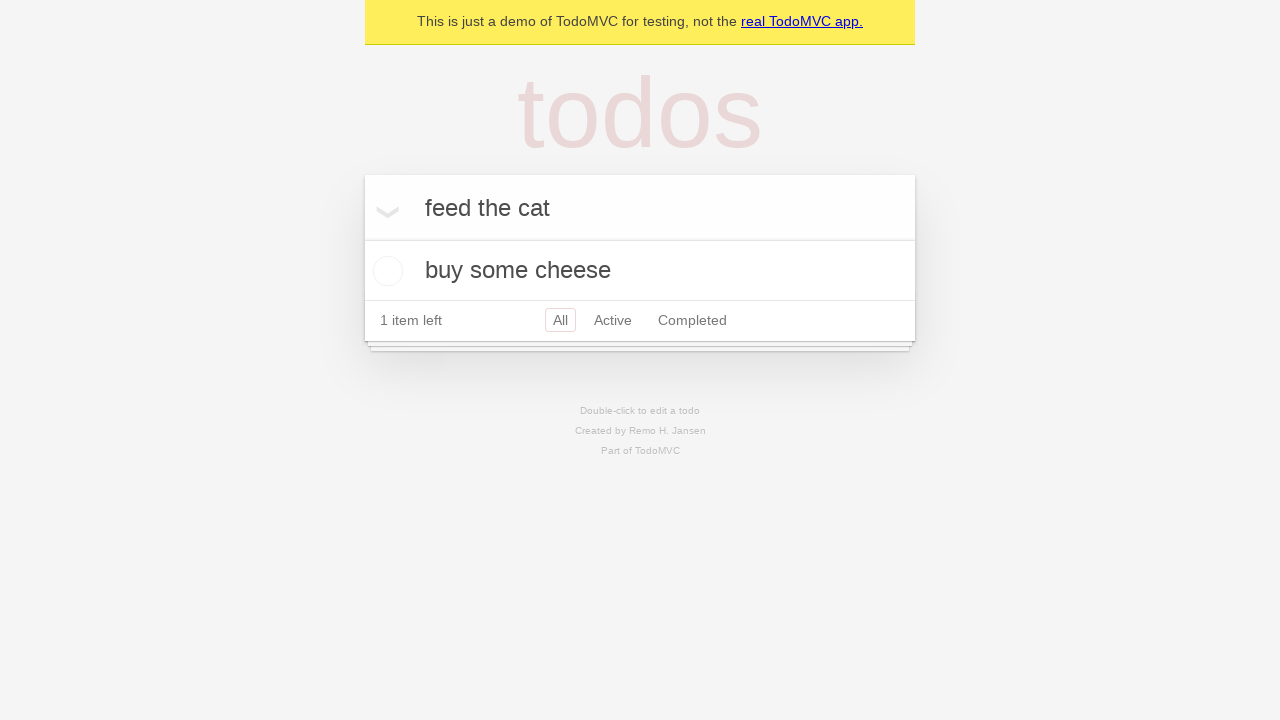

Pressed Enter to add second todo item on internal:attr=[placeholder="What needs to be done?"i]
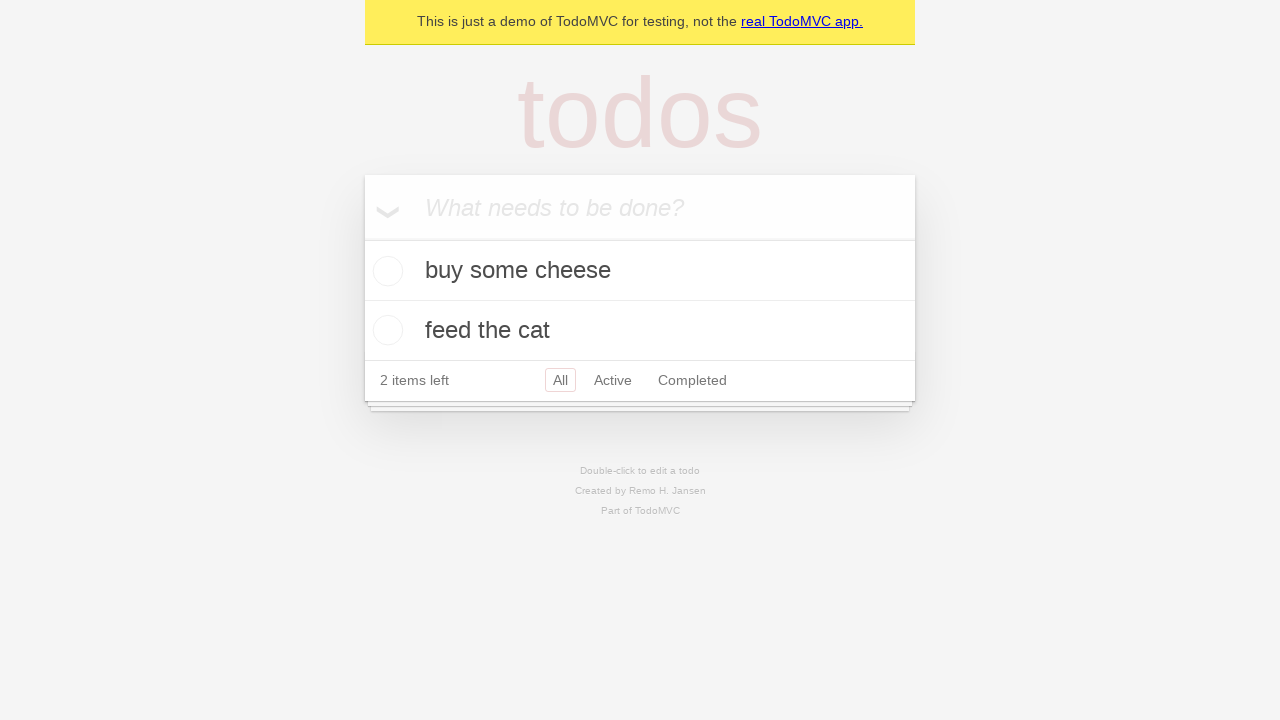

Filled todo input with 'book a doctors appointment' on internal:attr=[placeholder="What needs to be done?"i]
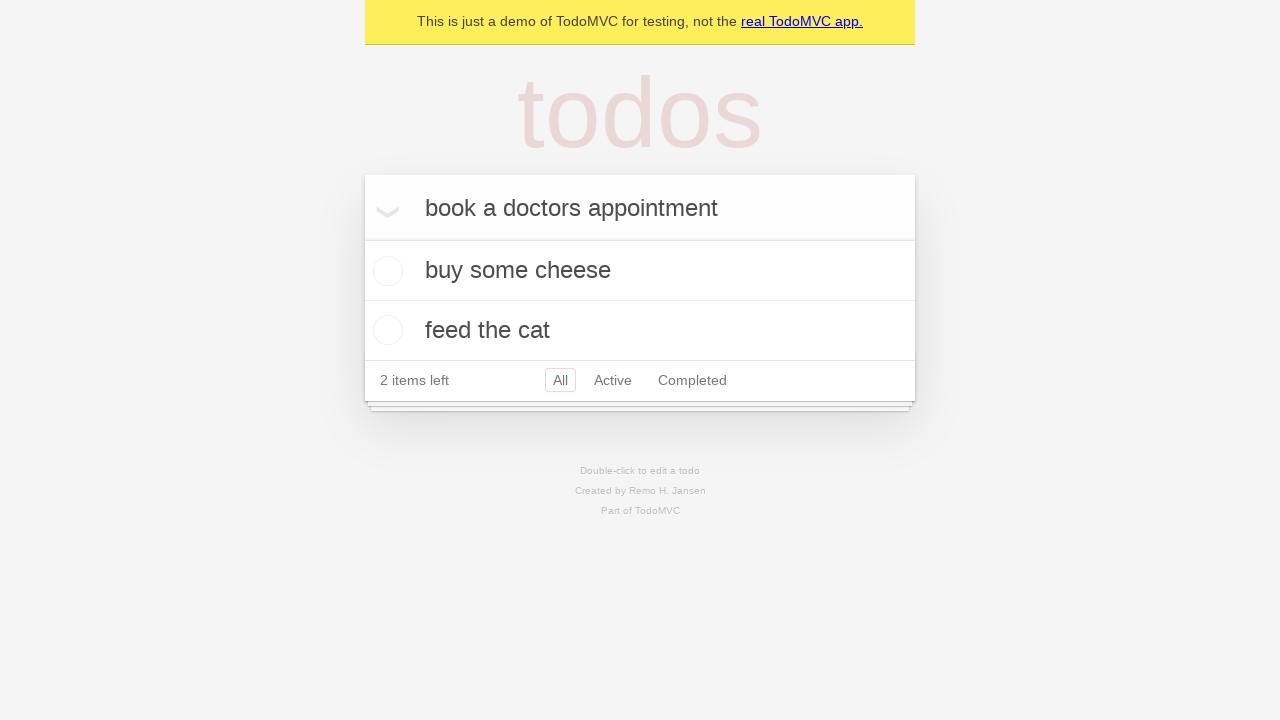

Pressed Enter to add third todo item on internal:attr=[placeholder="What needs to be done?"i]
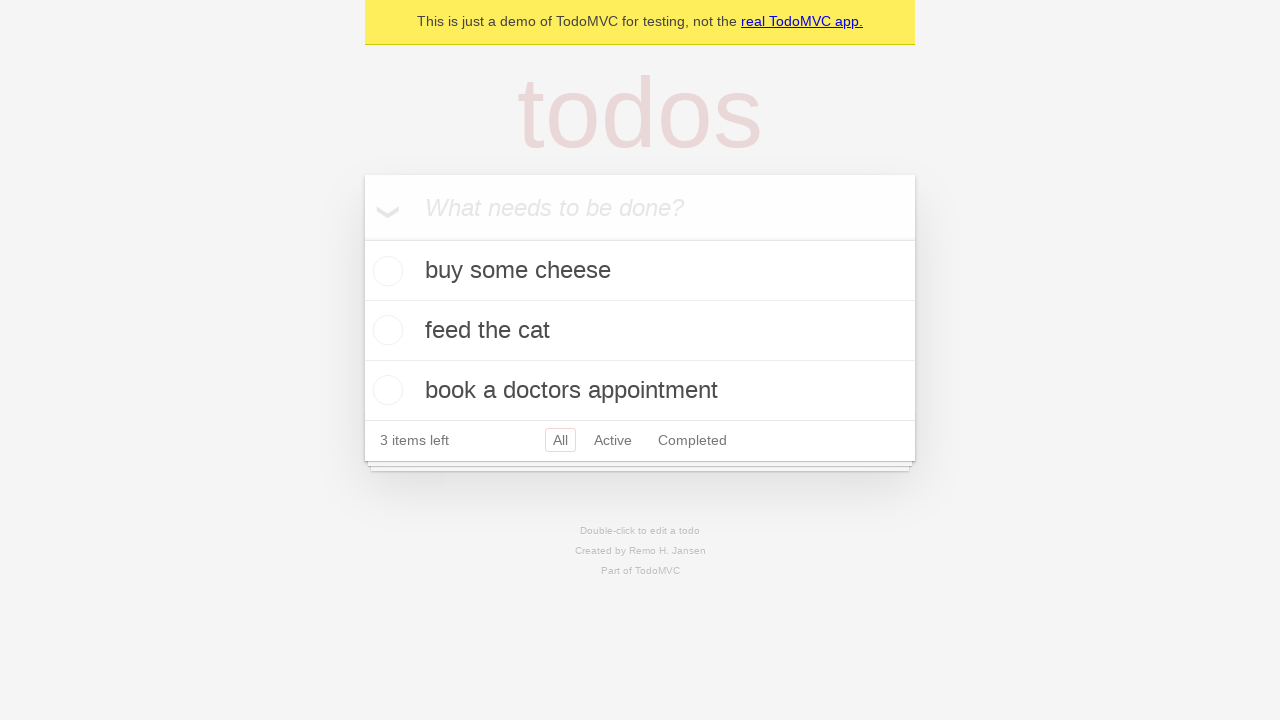

Checked the 'Mark all as complete' toggle to mark all items as complete at (362, 238) on internal:label="Mark all as complete"i
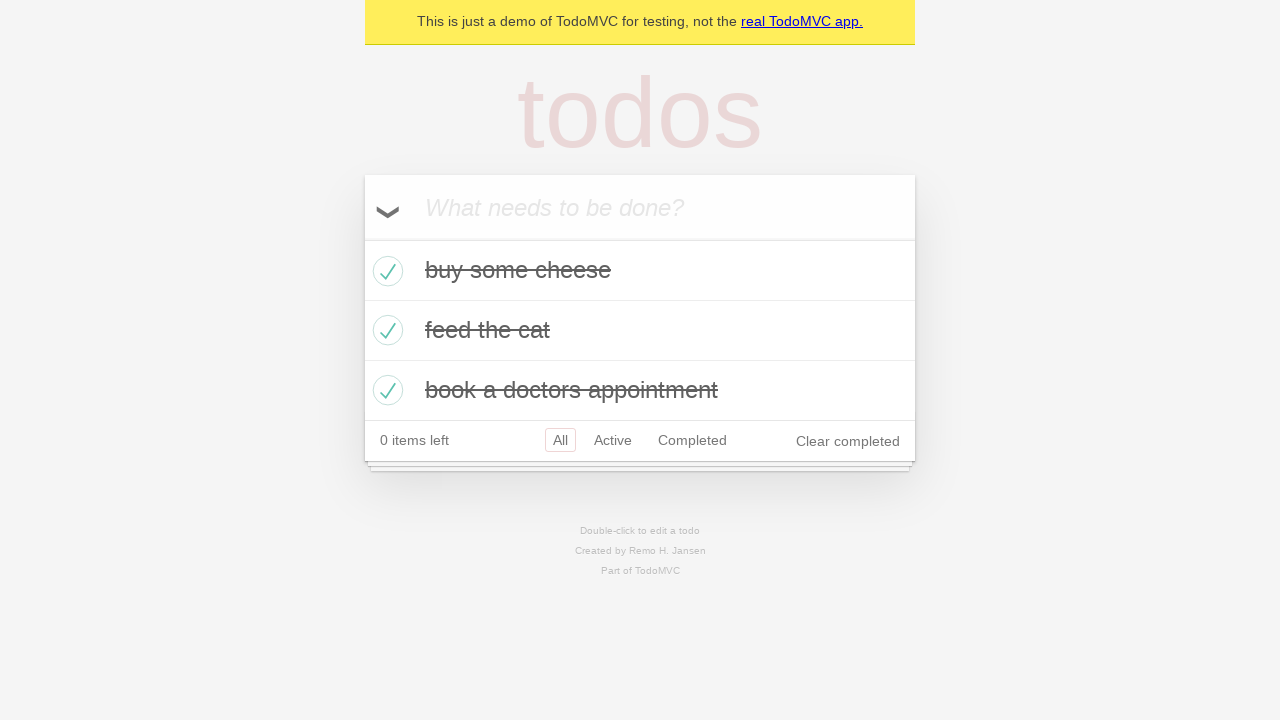

Unchecked the 'Mark all as complete' toggle to clear complete state of all items at (362, 238) on internal:label="Mark all as complete"i
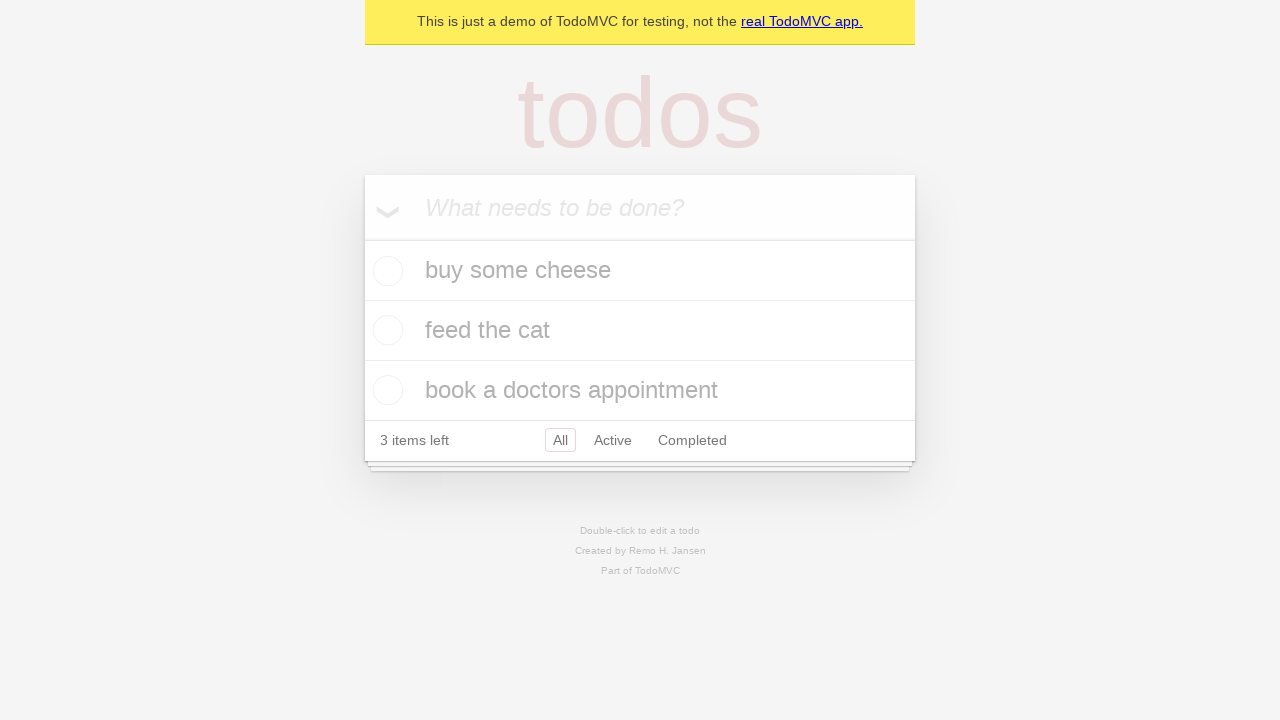

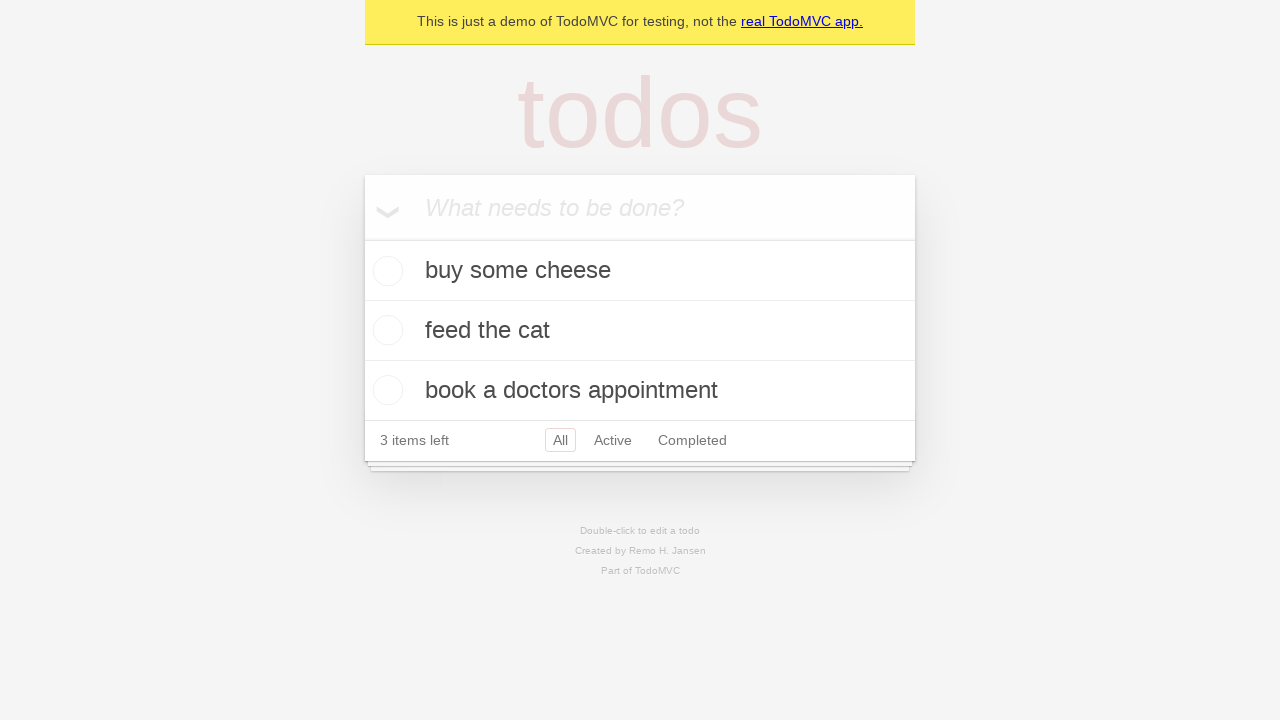